Tests browser window handling by clicking a button that opens a new window, then iterating through all windows to find and close the one with a specific title.

Starting URL: http://demo.automationtesting.in/Windows.html

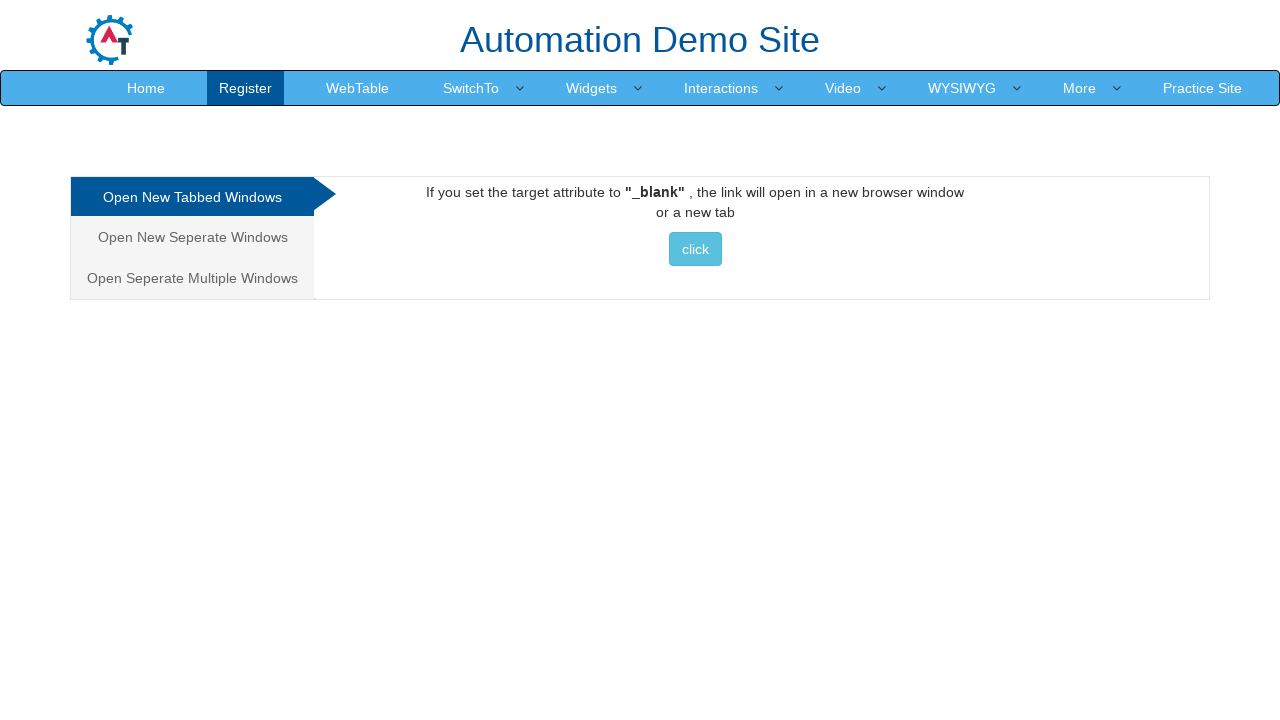

Clicked button to open a new window at (695, 249) on xpath=//button[contains(., 'click')]
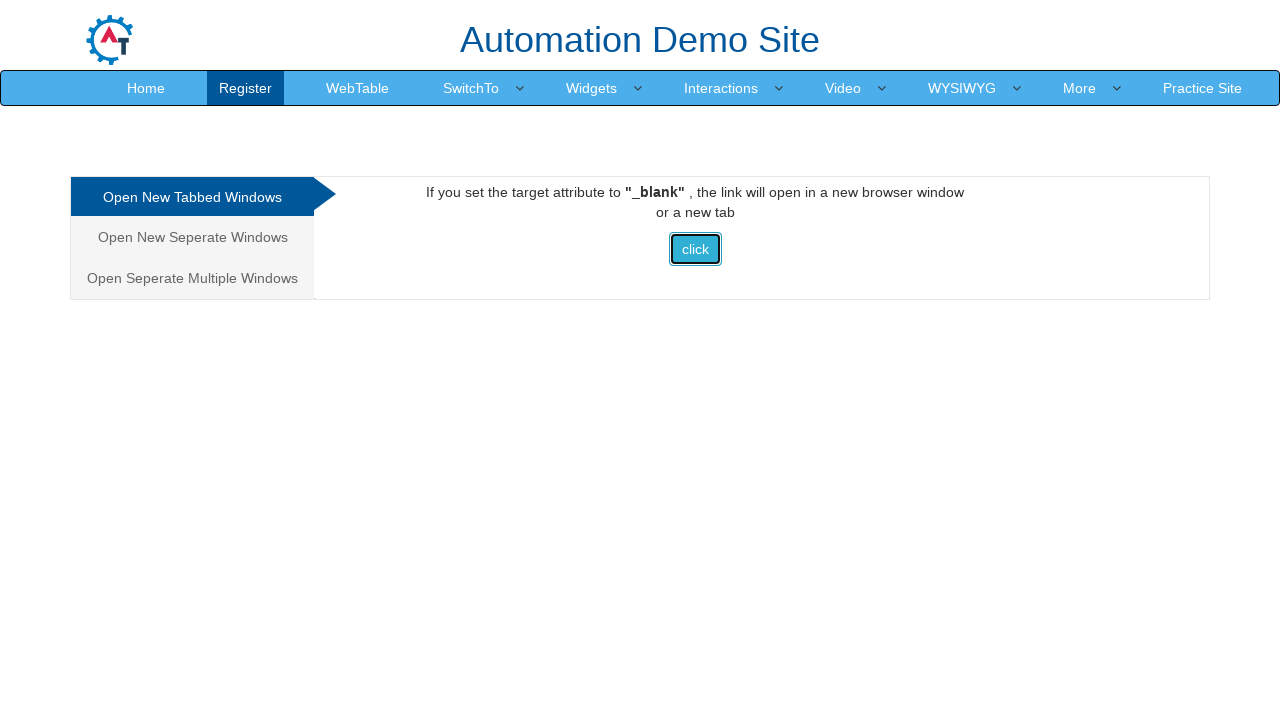

Waited for new window to open
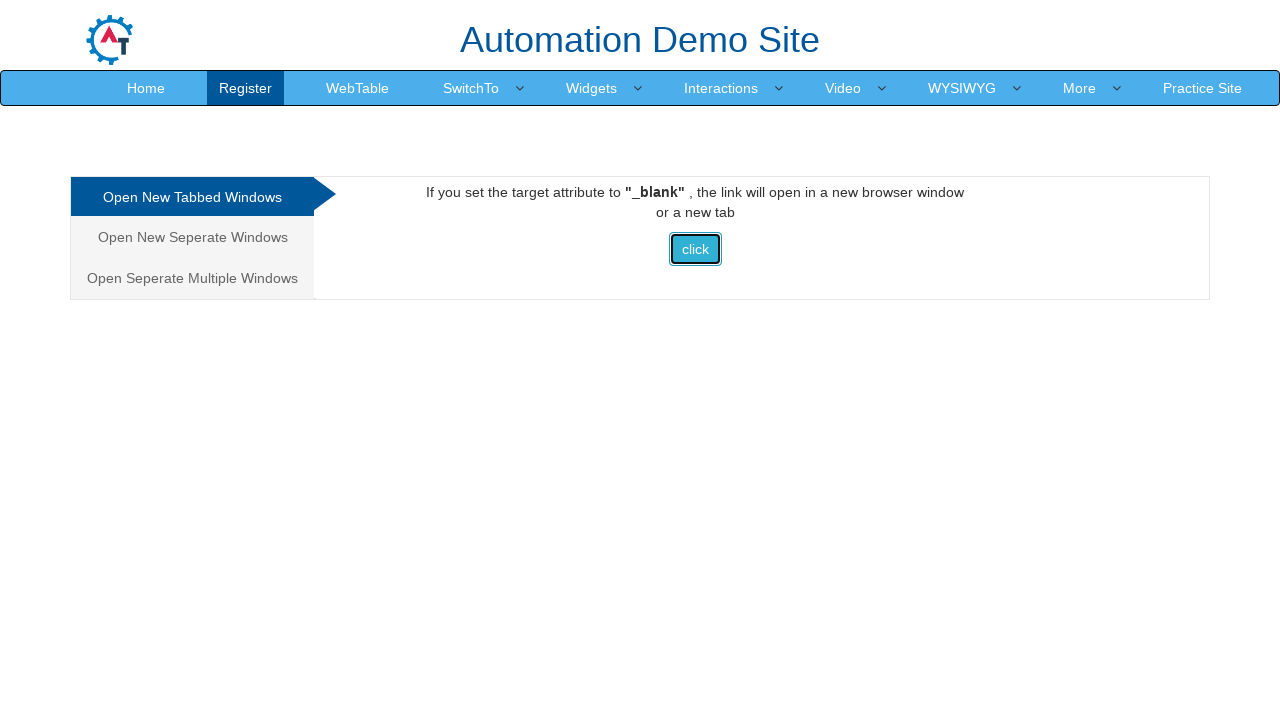

Retrieved all pages from context
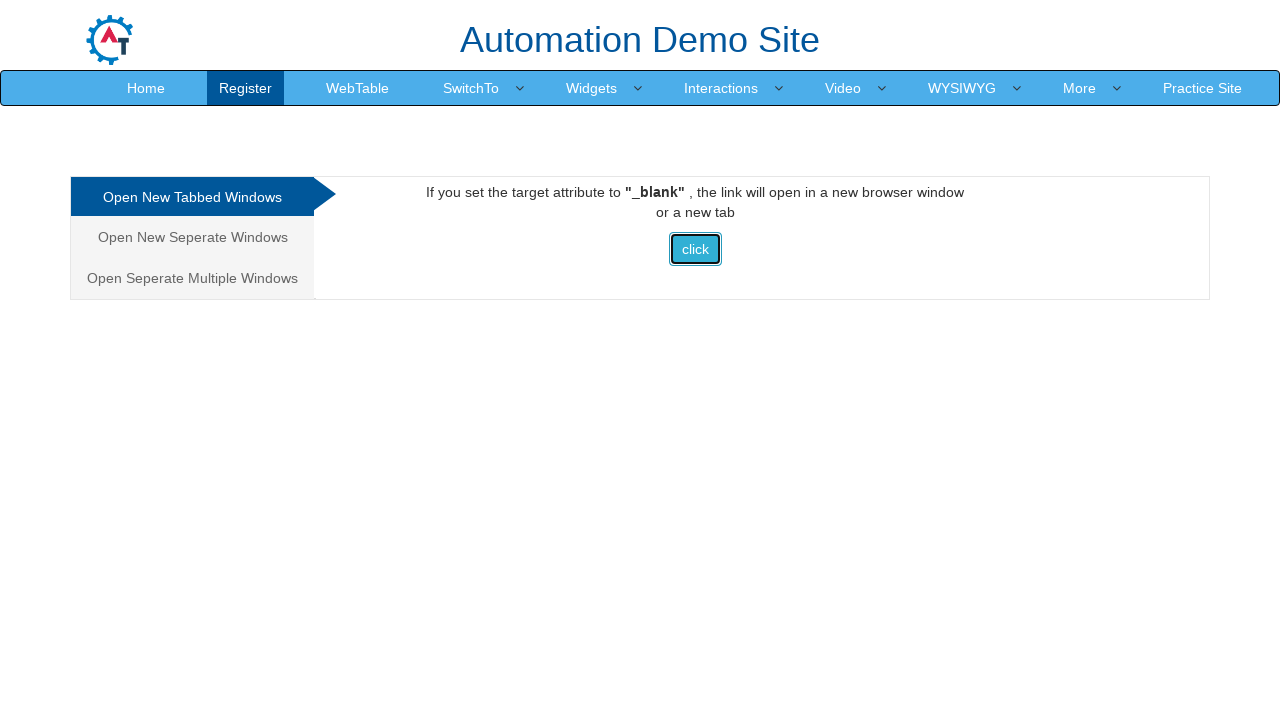

Waited for page load state: https://demo.automationtesting.in/Windows.html
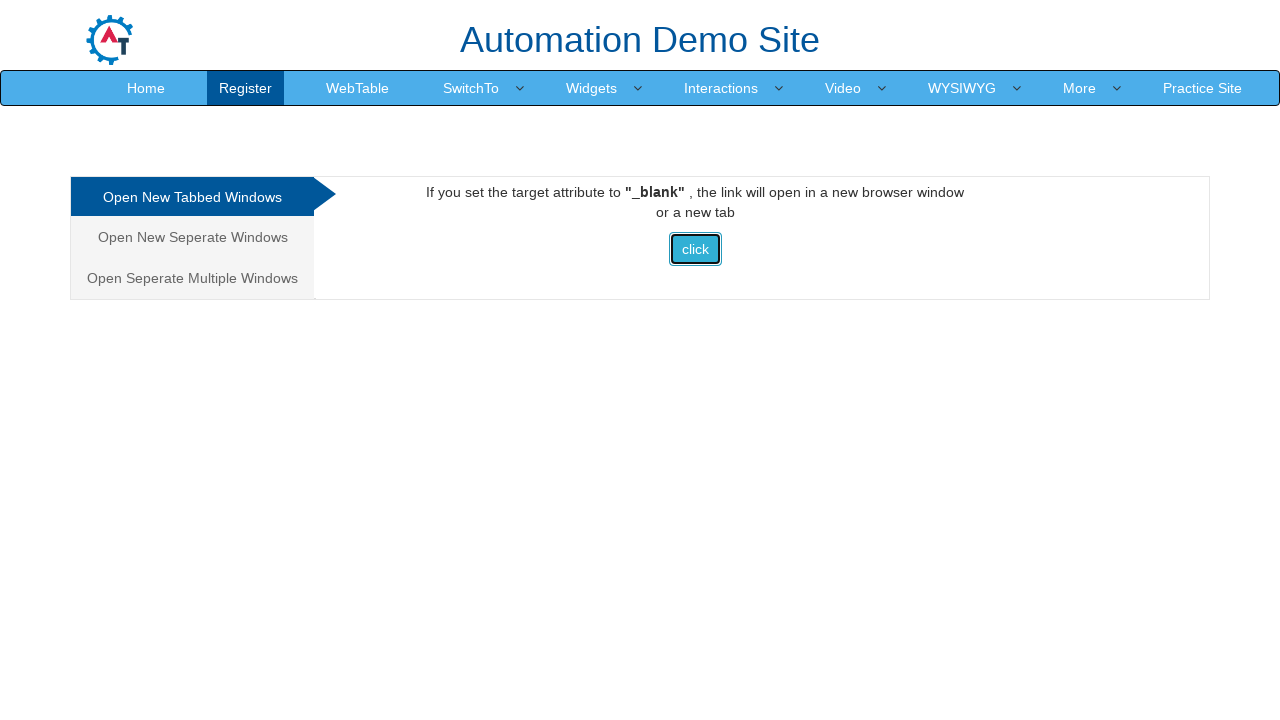

Waited for page load state: https://www.selenium.dev/
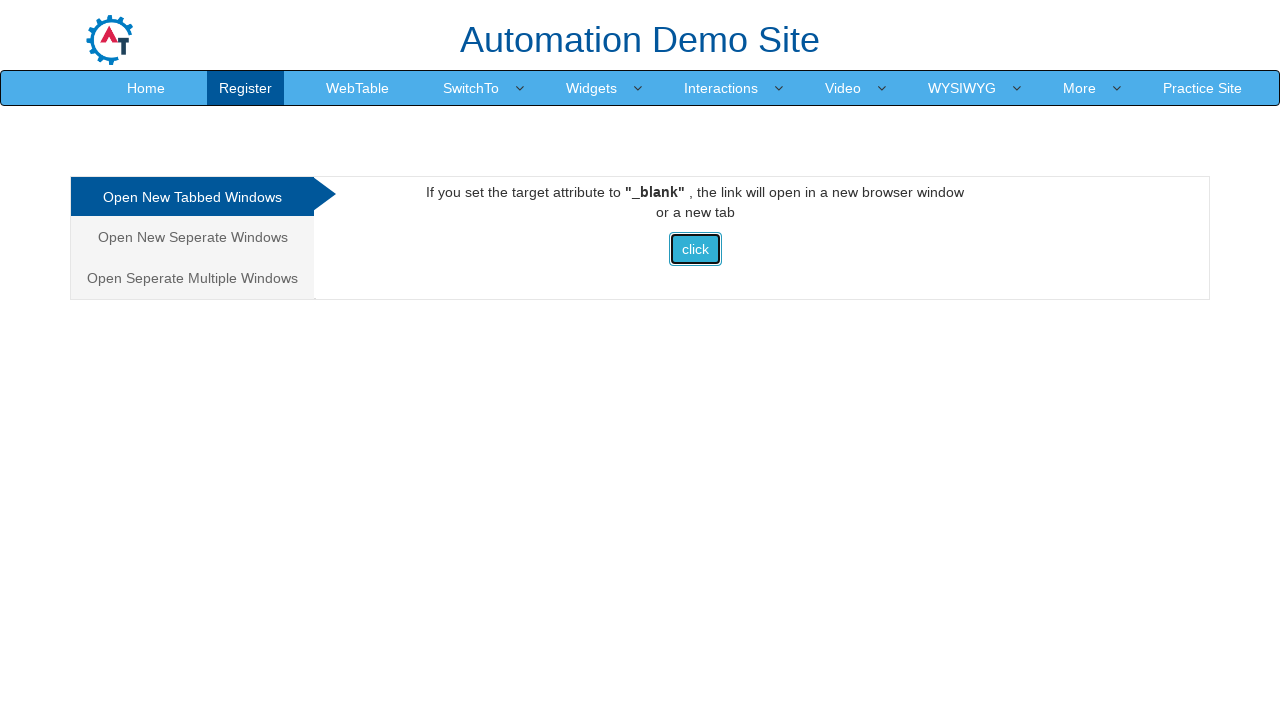

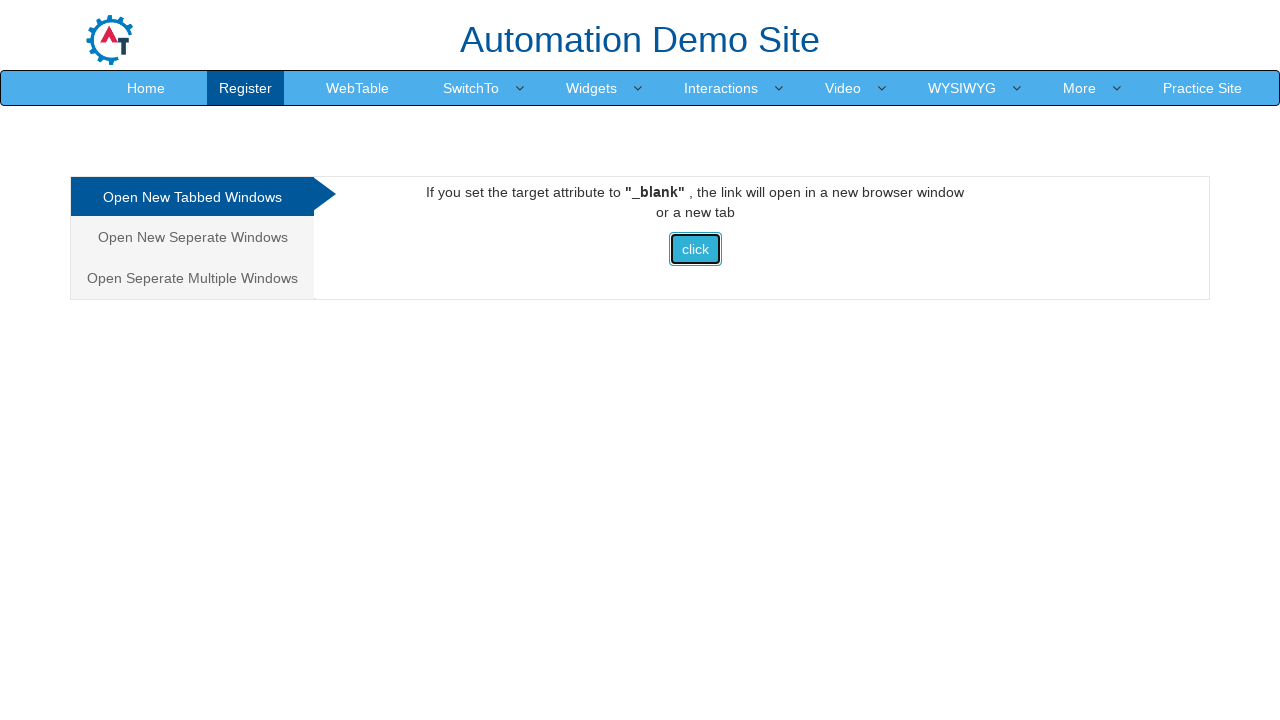